Tests navigation to different DemoQA pages by visiting elements, forms, books, and widgets sections

Starting URL: https://demoqa.com/elements

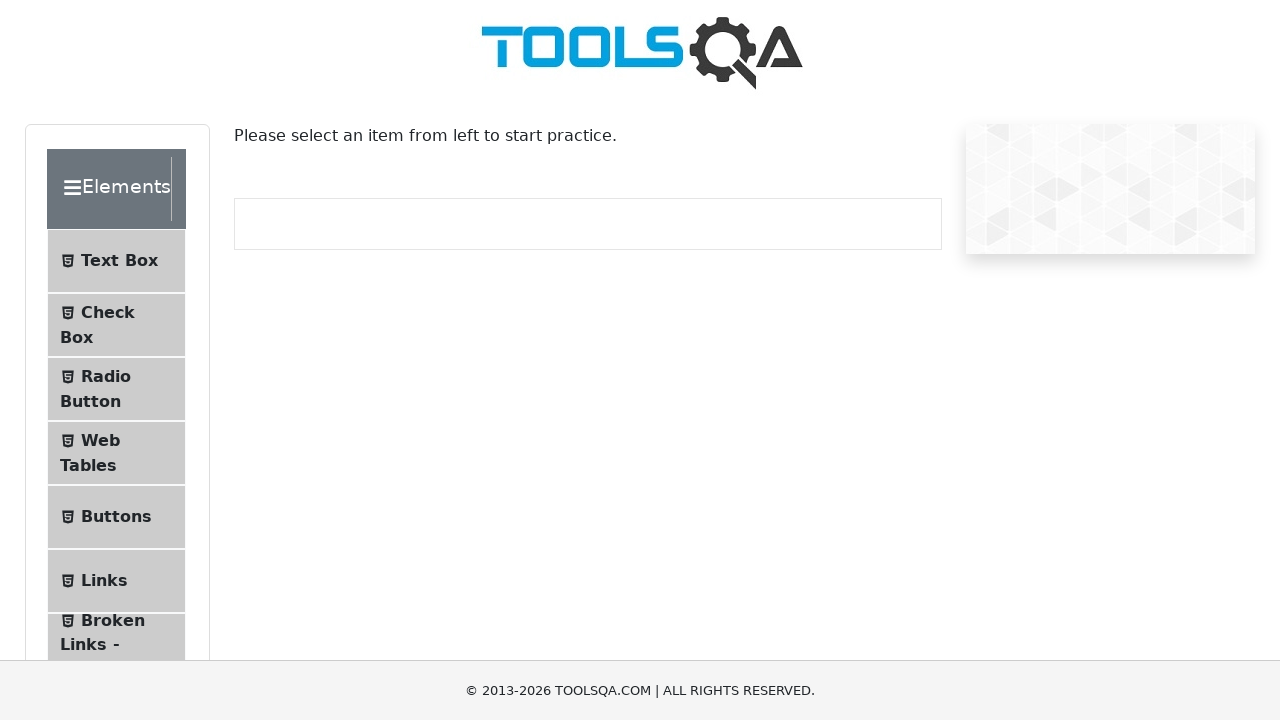

Navigated to DemoQA Elements page
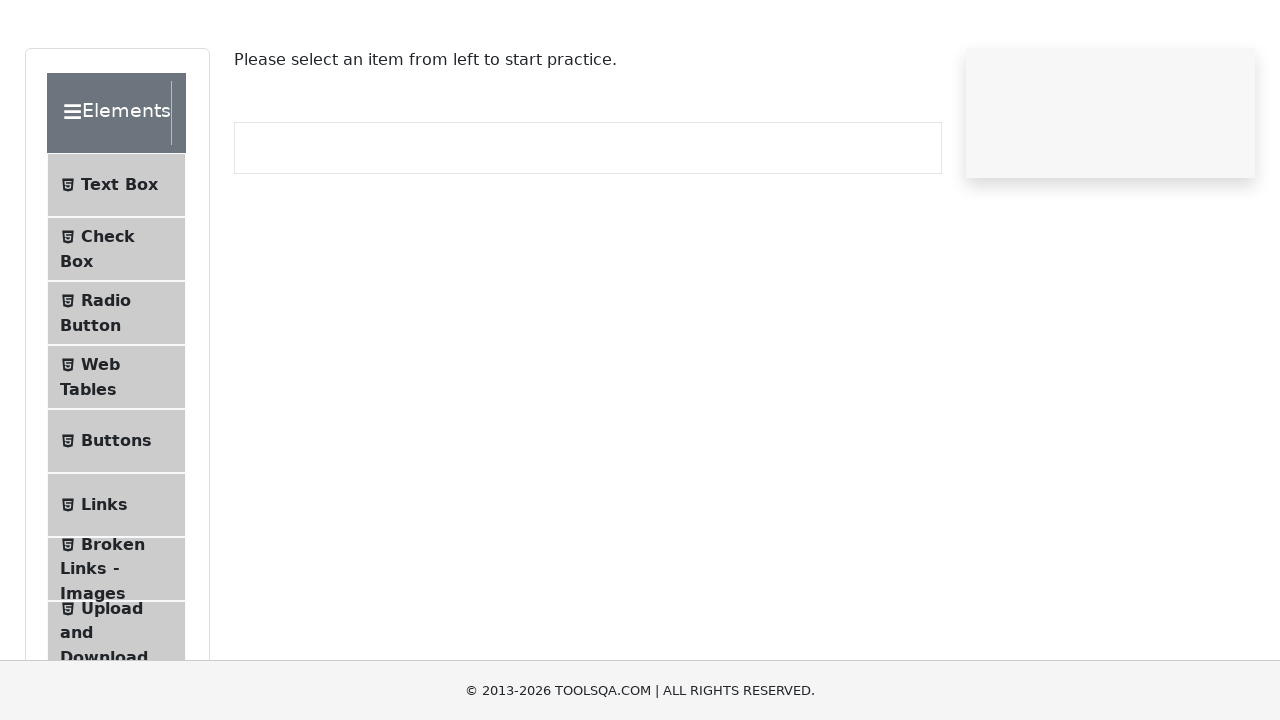

Elements page DOM content loaded
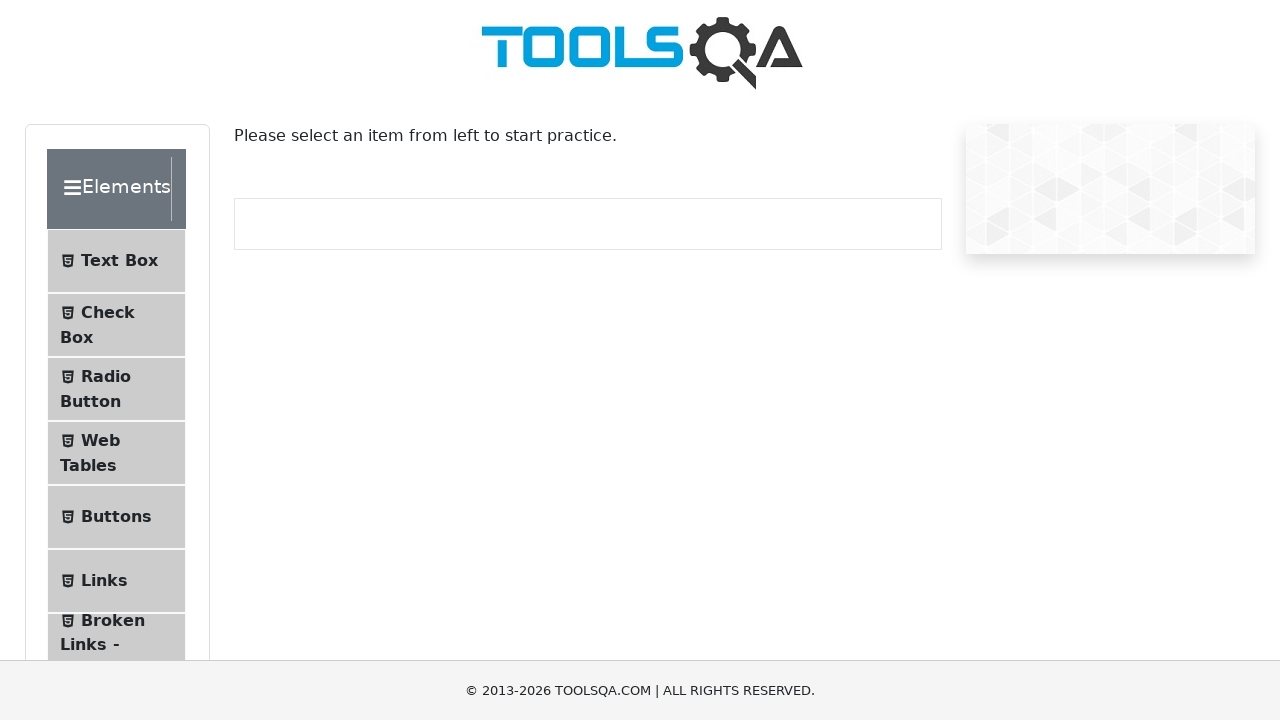

Navigated to DemoQA Forms page
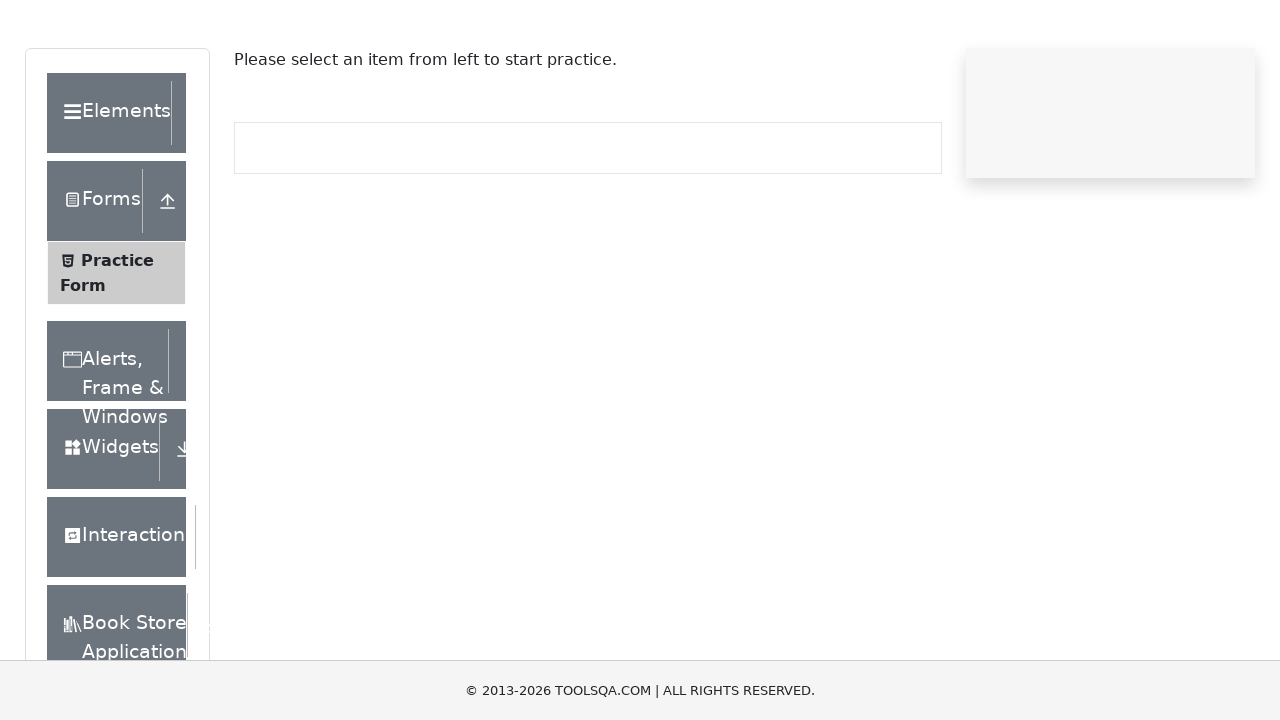

Forms page DOM content loaded
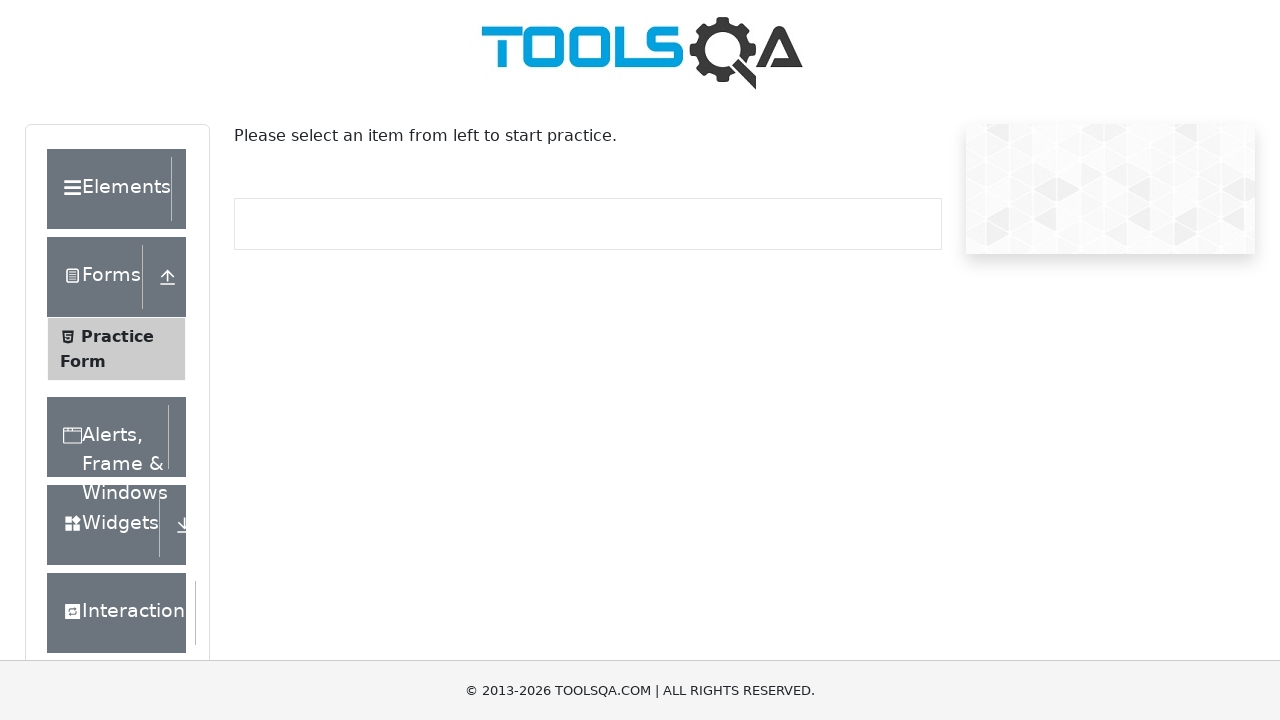

Navigated to DemoQA Books page
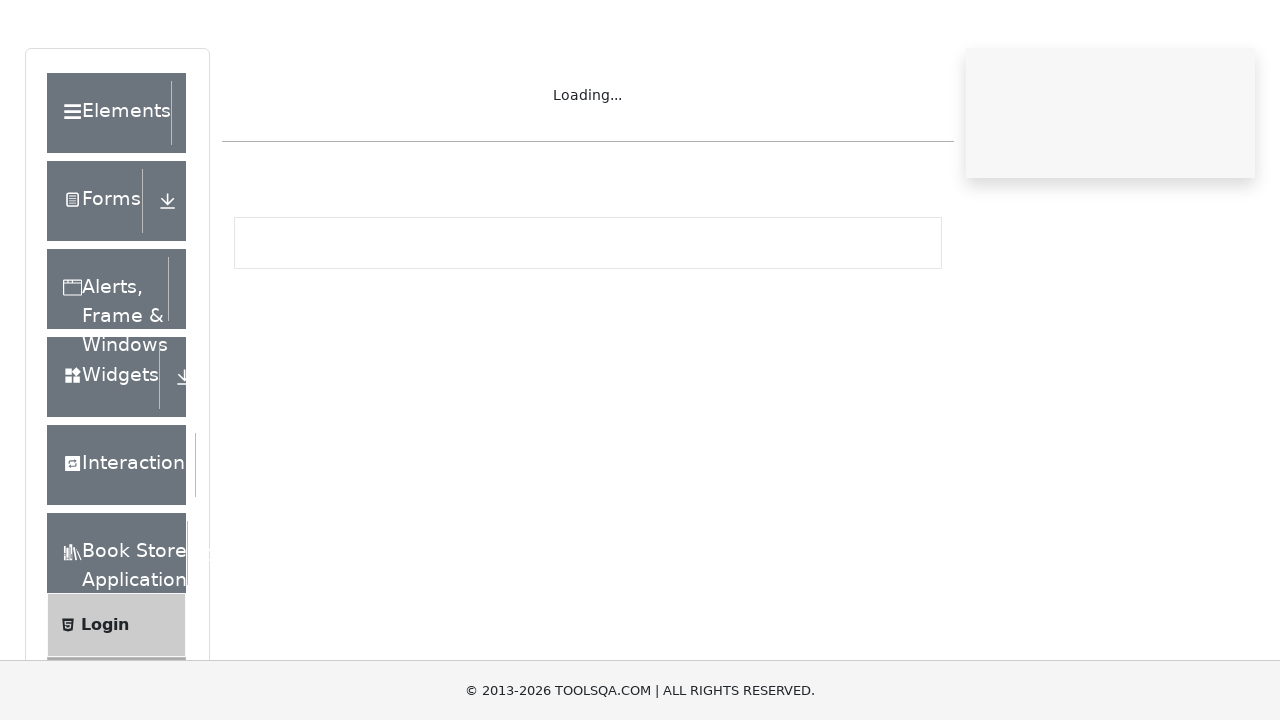

Books page DOM content loaded
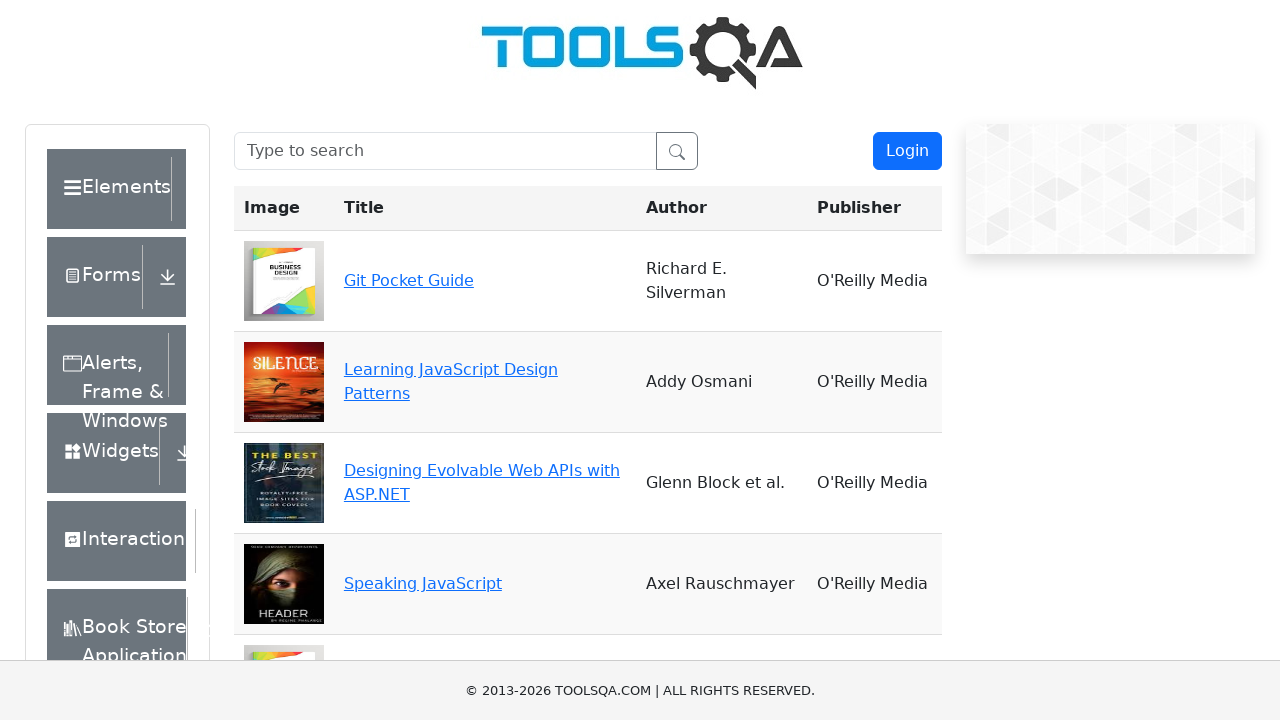

Navigated to DemoQA Widgets page
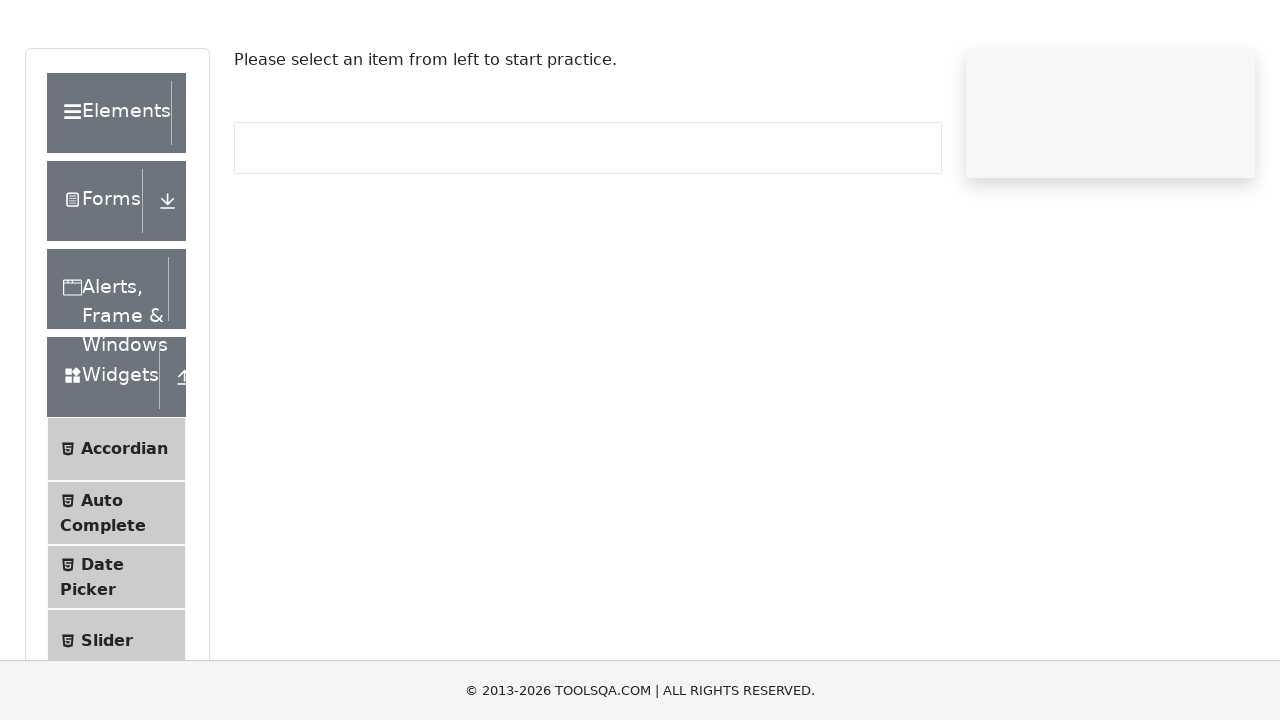

Widgets page DOM content loaded
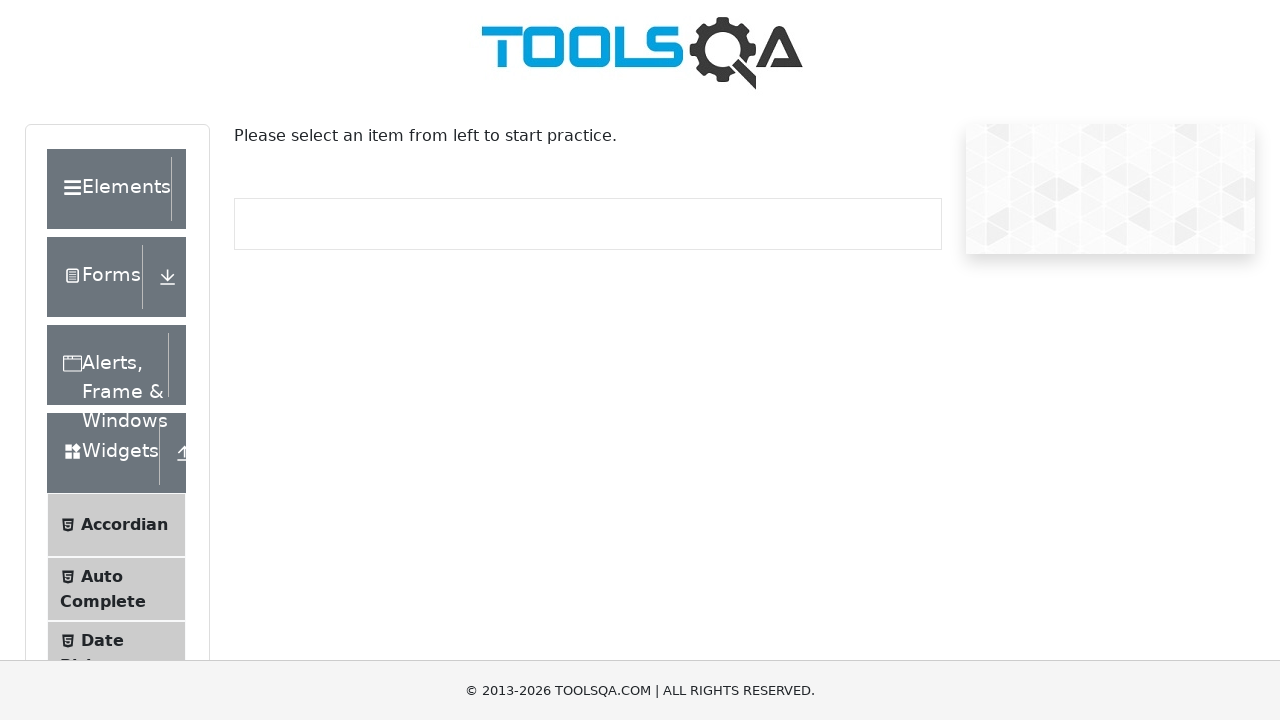

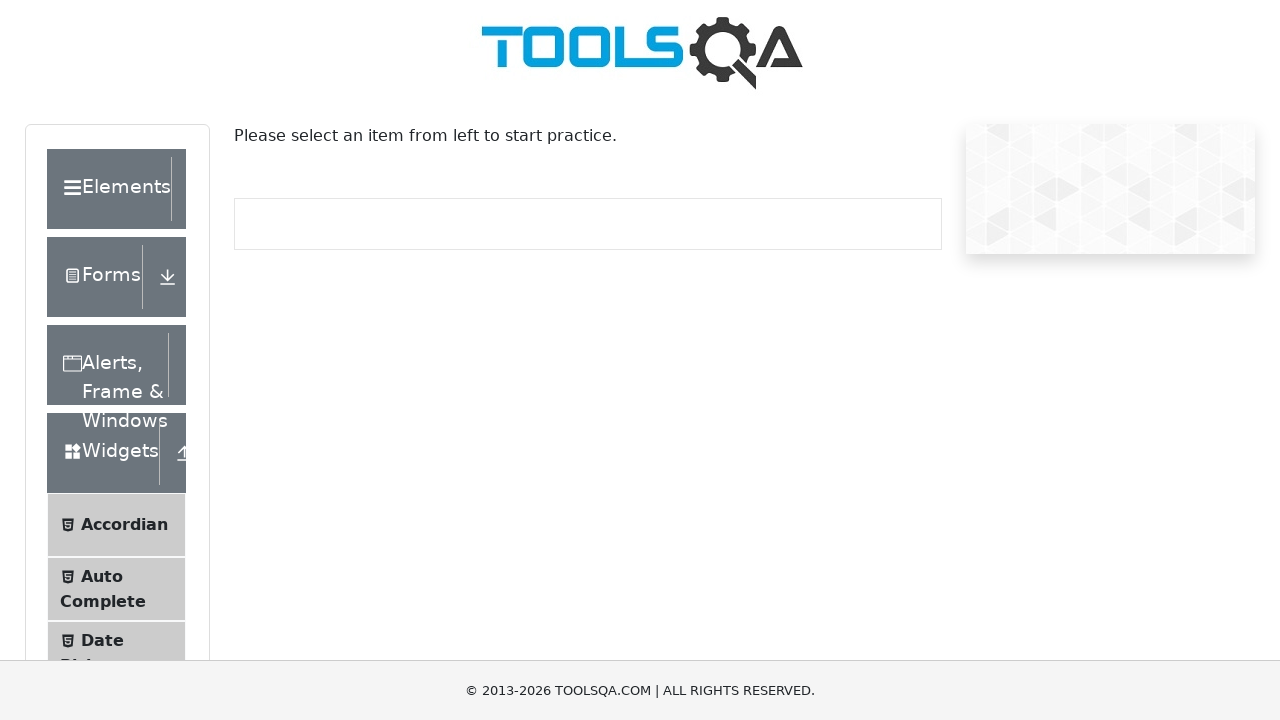